Tests JavaScript alert handling by clicking a button that triggers an alert and accepting it

Starting URL: https://the-internet.herokuapp.com/javascript_alerts

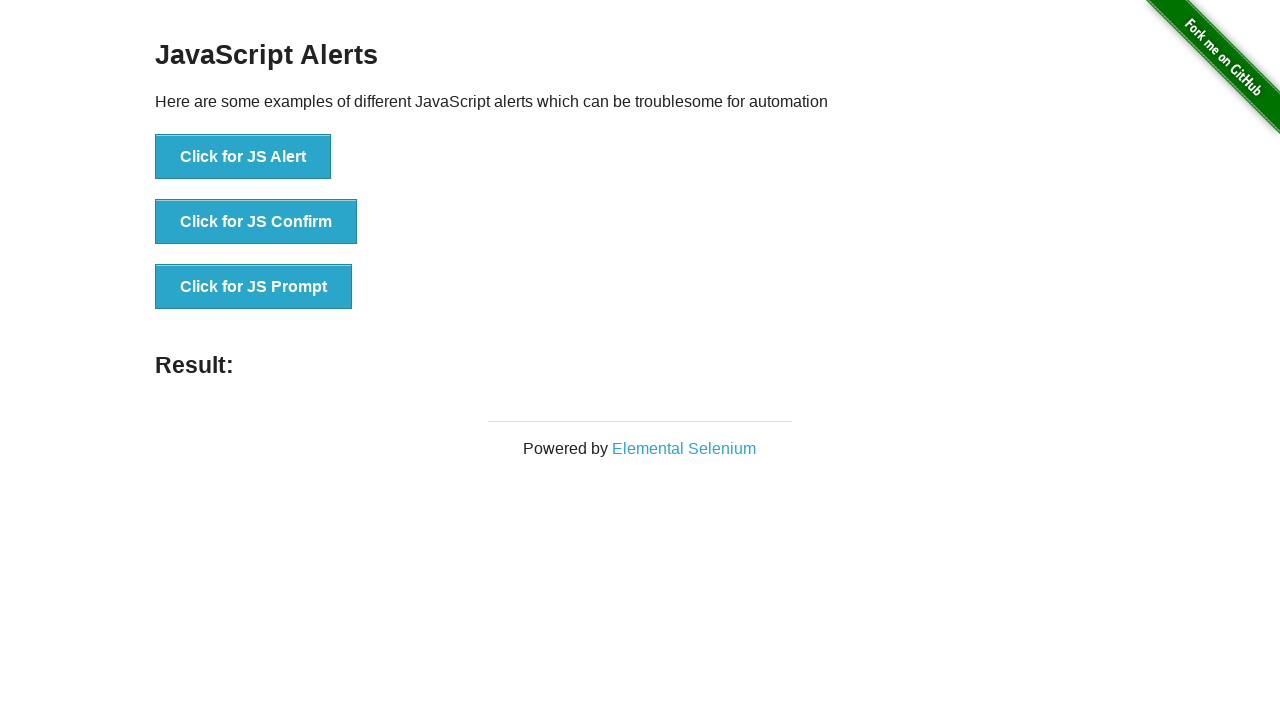

Clicked the 'Click for JS Alert' button to trigger JavaScript alert at (243, 157) on xpath=//*[text()='Click for JS Alert']
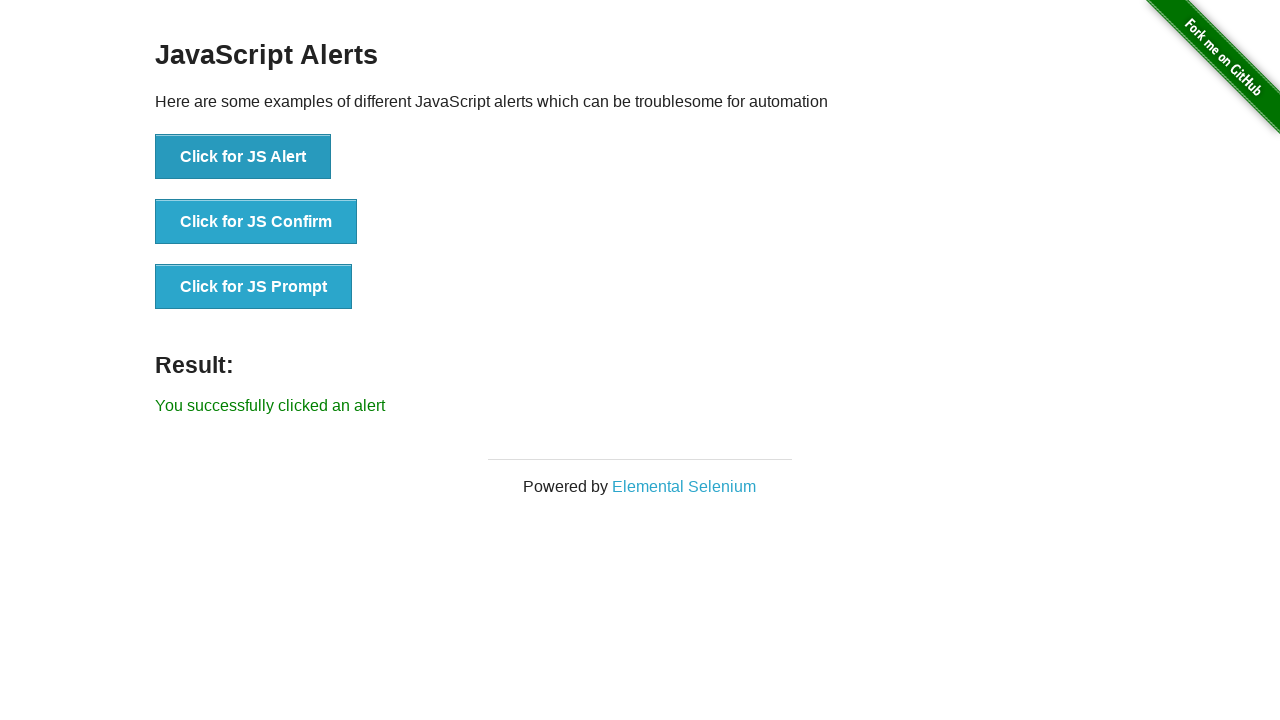

Set up dialog handler to accept alerts
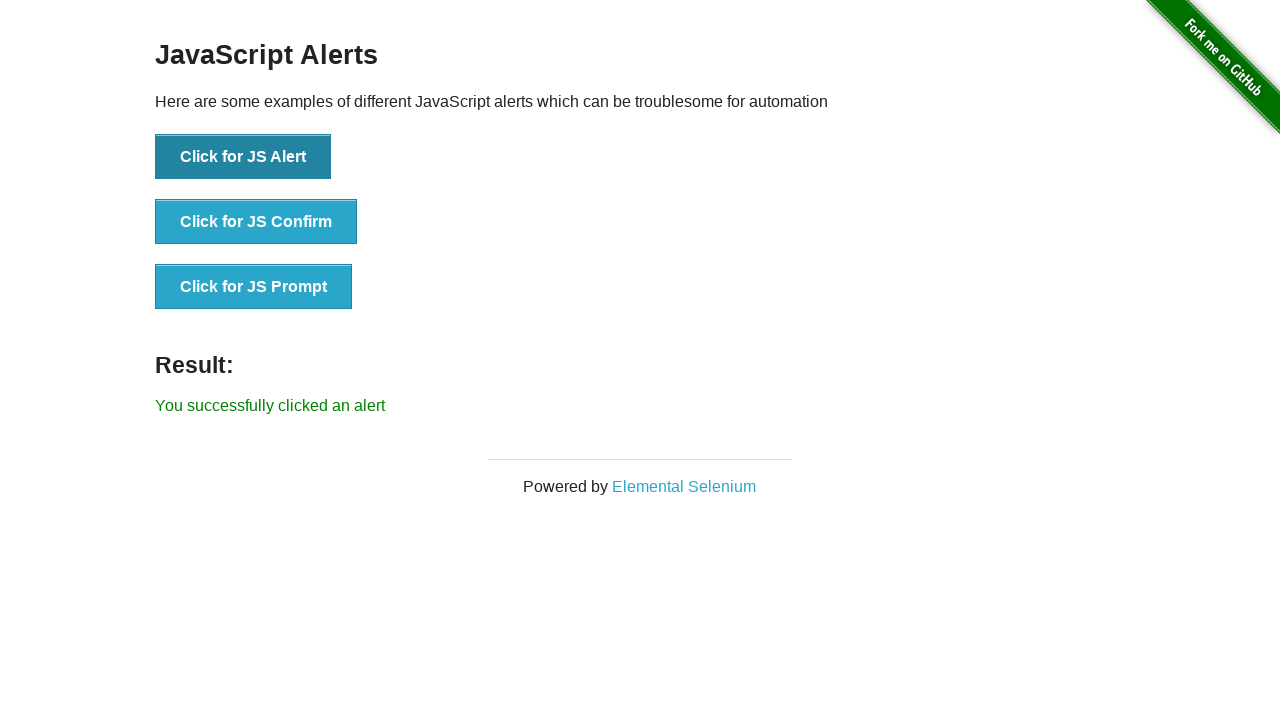

Clicked the 'Click for JS Alert' button and accepted the JavaScript alert at (243, 157) on xpath=//*[text()='Click for JS Alert']
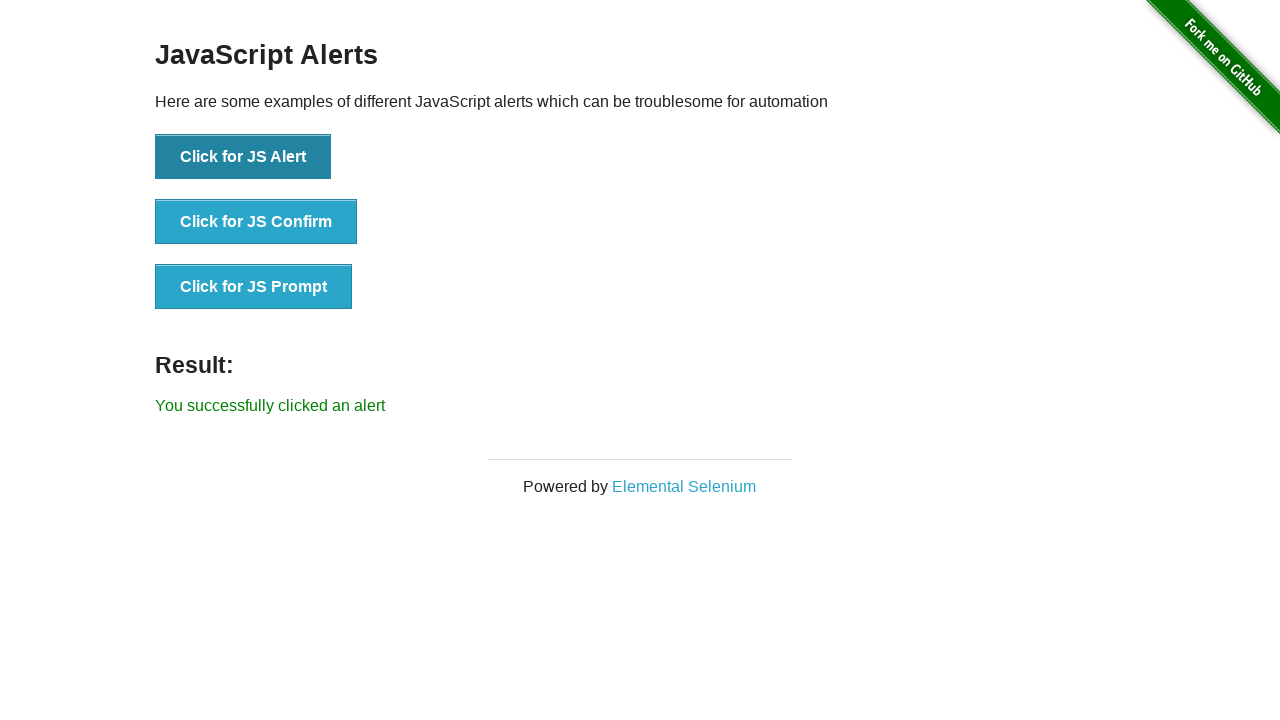

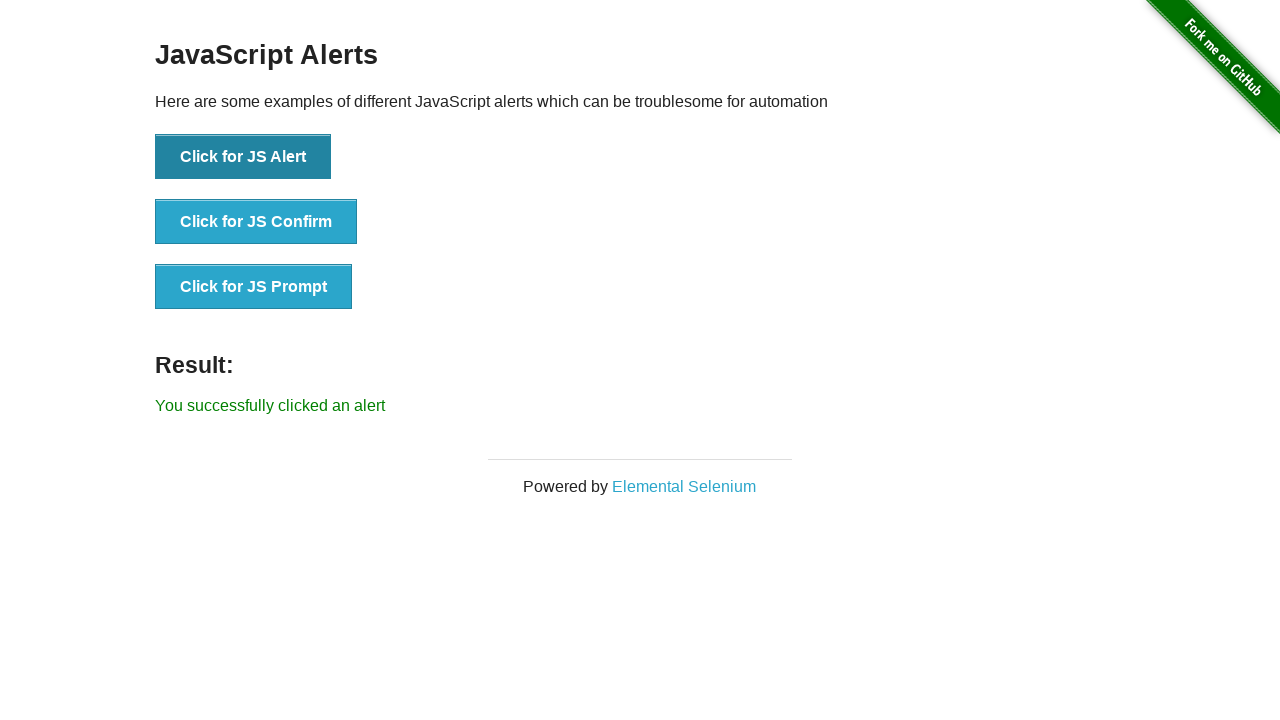